Tests canvas drawing functionality on a whiteboard page by performing a series of mouse movements to draw a pattern using click-and-hold and drag operations.

Starting URL: https://www.tutorialspoint.com/whiteboard.htm

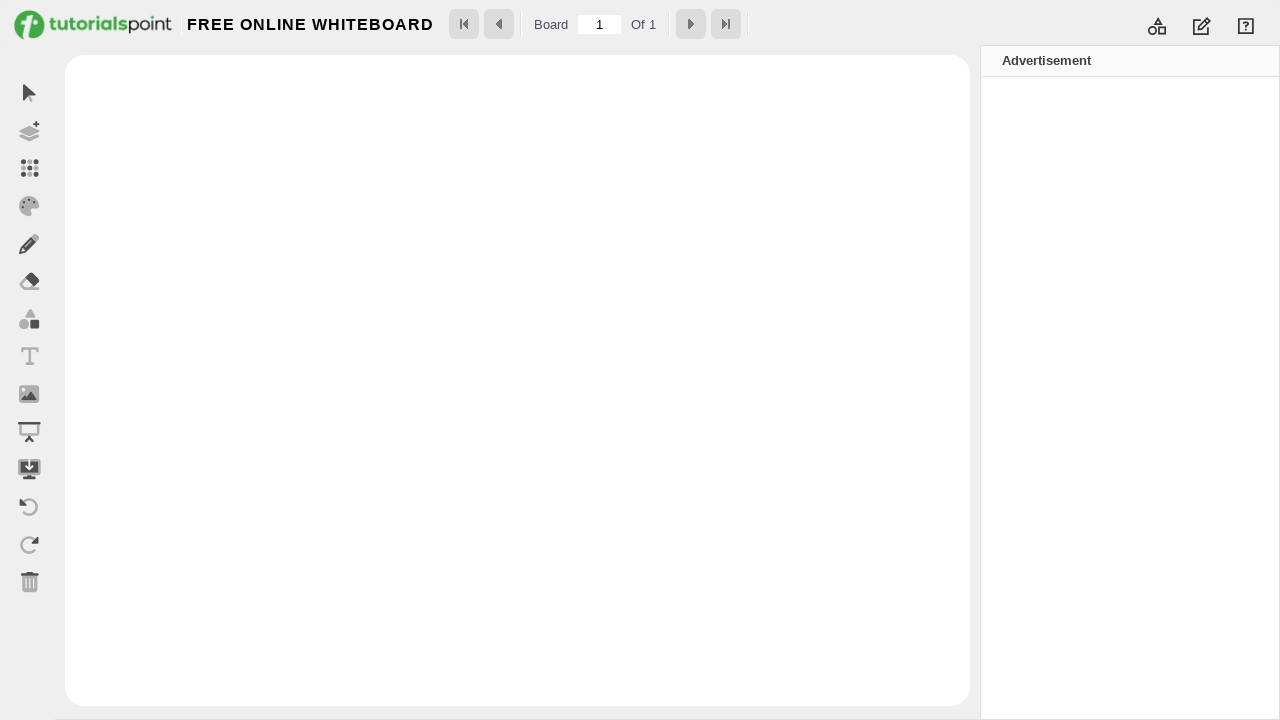

Waited 5 seconds for page to fully load
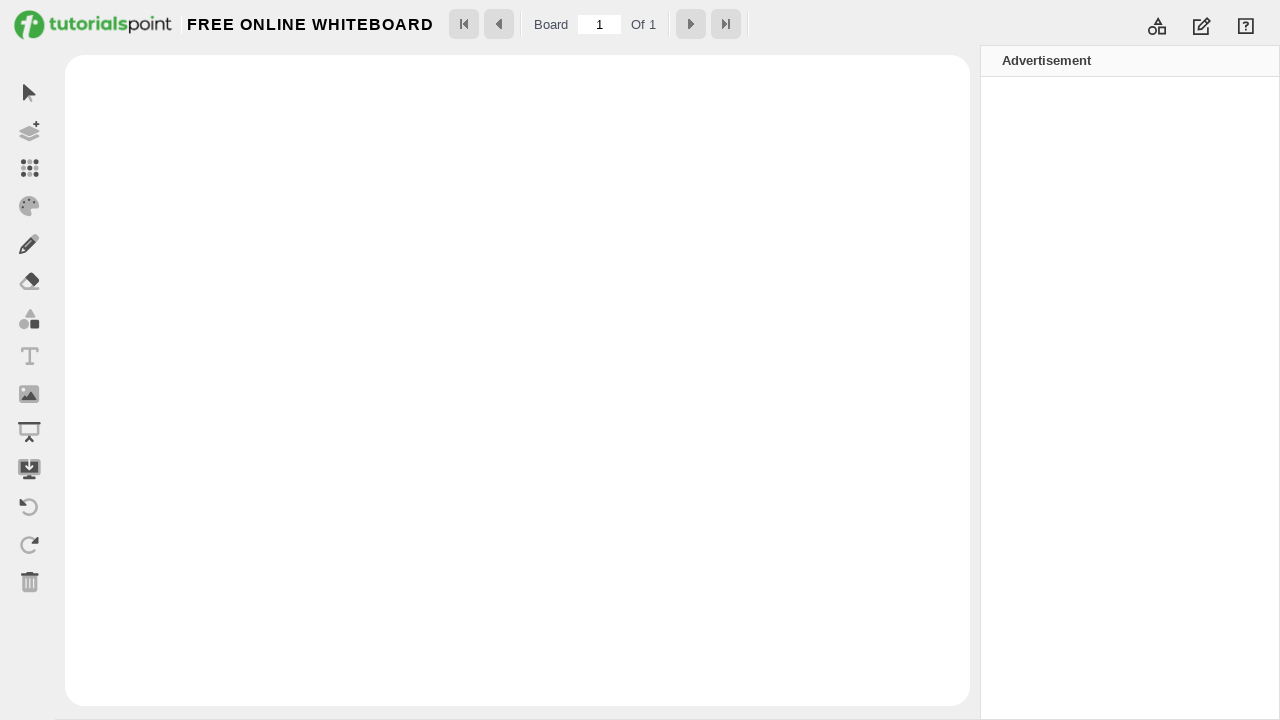

Canvas element is now visible
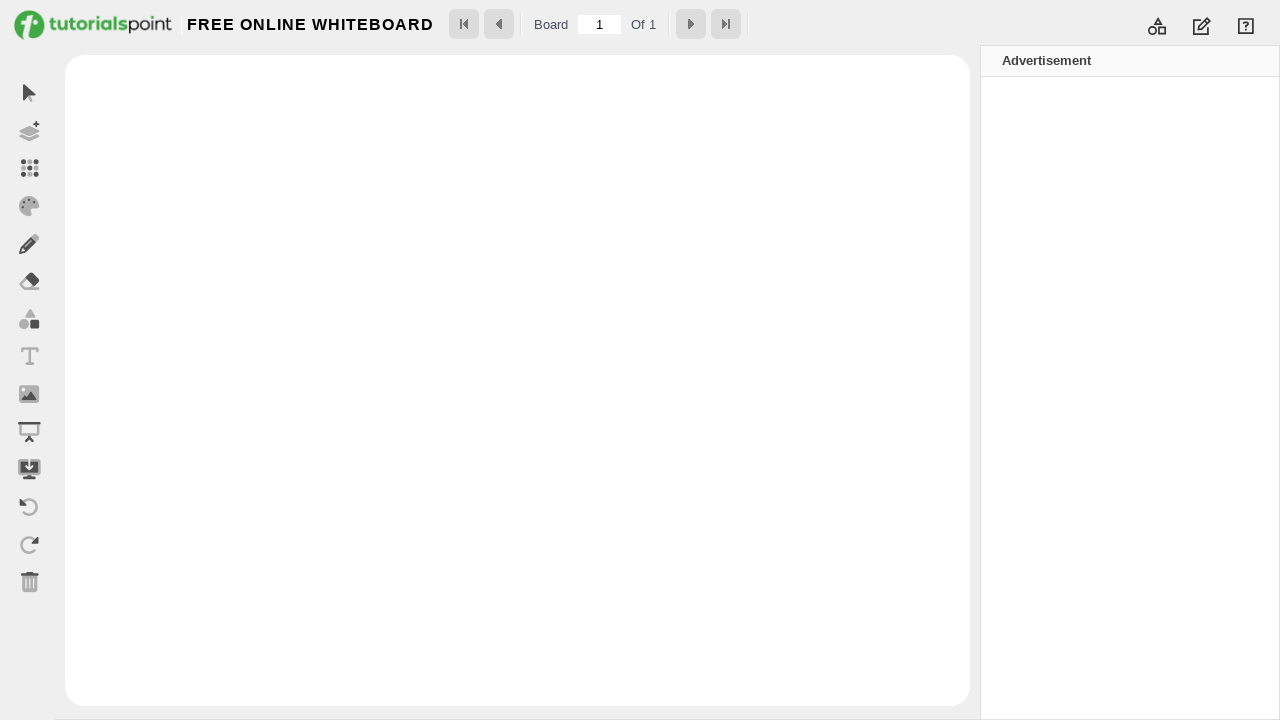

Retrieved canvas bounding box coordinates
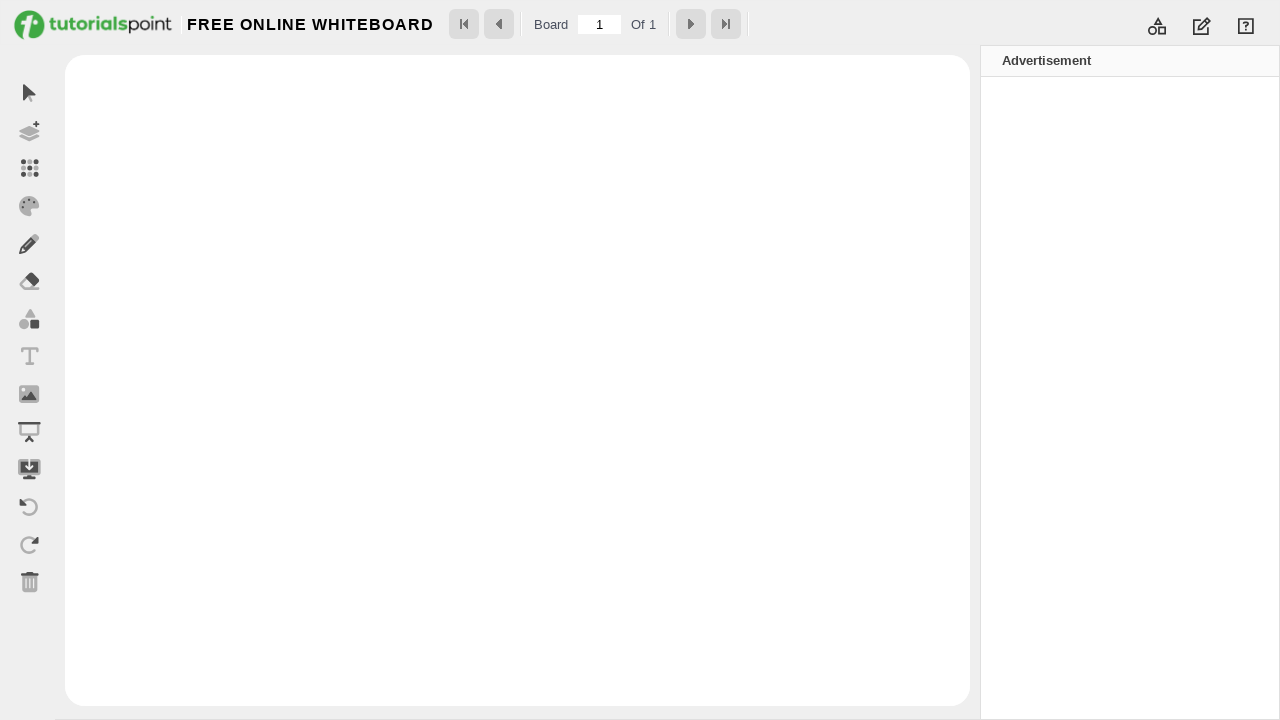

Moved mouse to starting position on canvas at (115, 105)
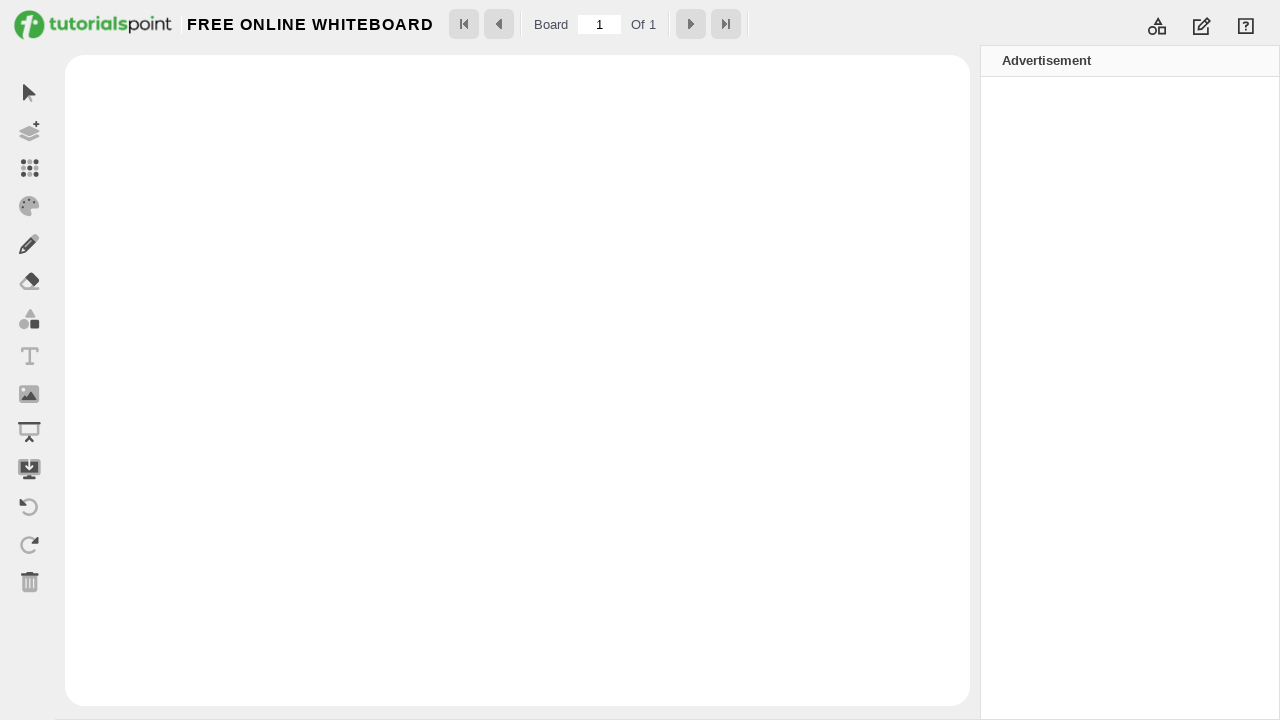

Pressed mouse button down to begin drawing at (115, 105)
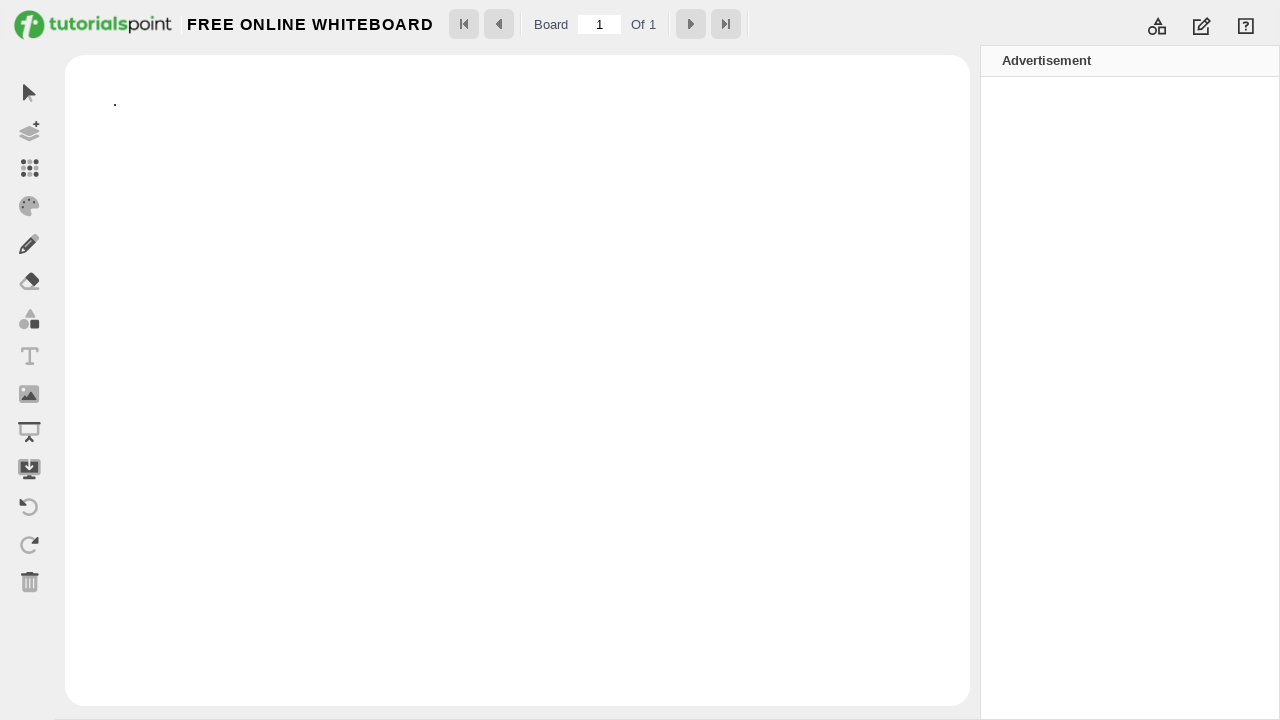

Drew line moving right 100 pixels at (215, 105)
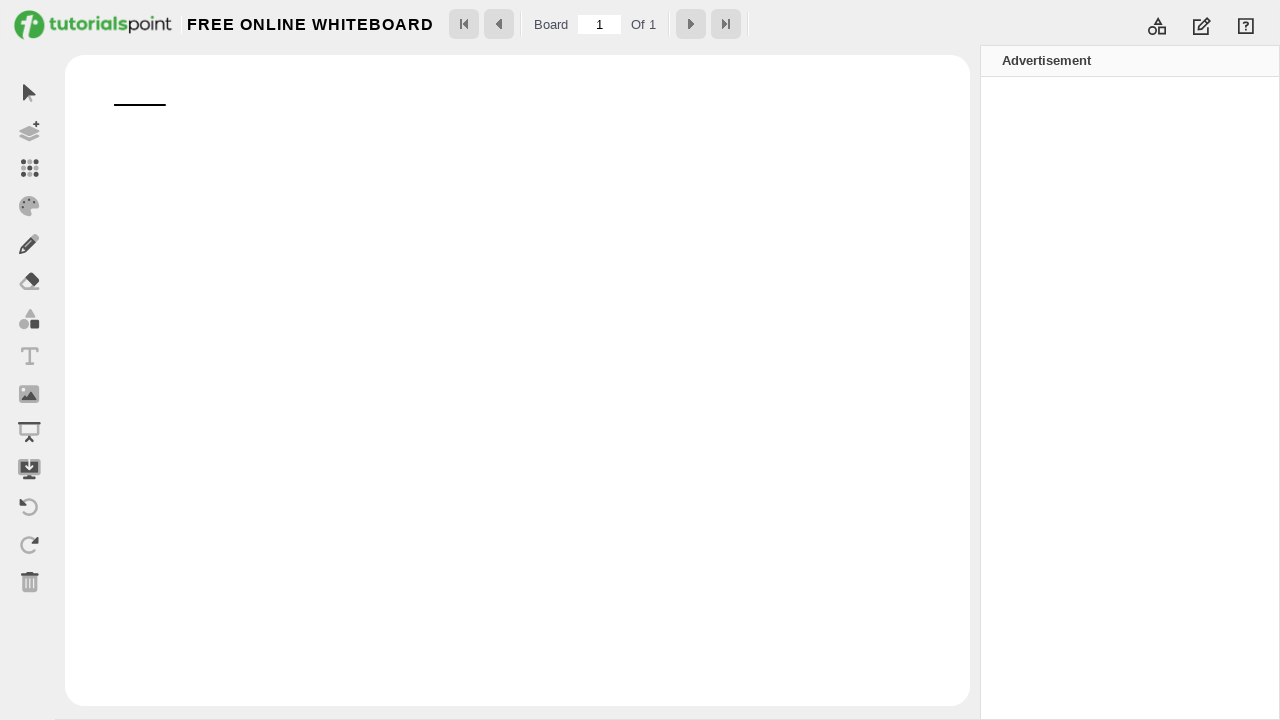

Drew line moving down 100 pixels at (215, 205)
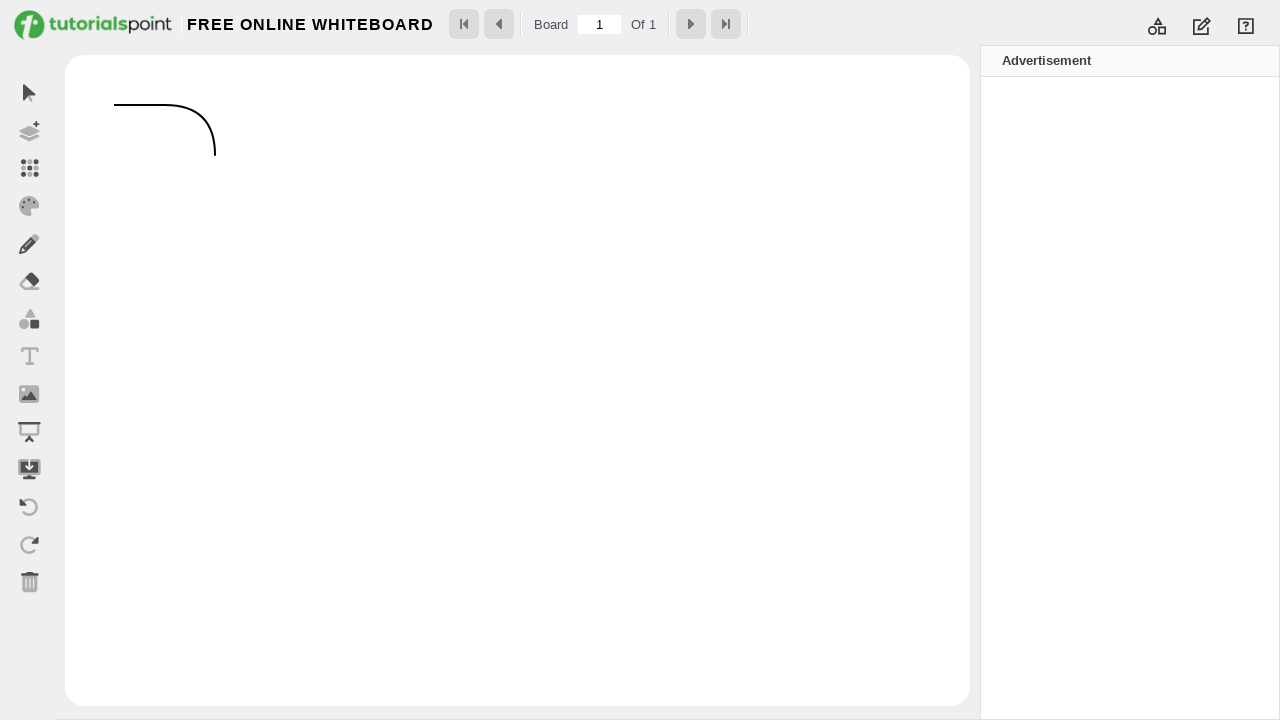

Drew line moving left 100 pixels at (115, 205)
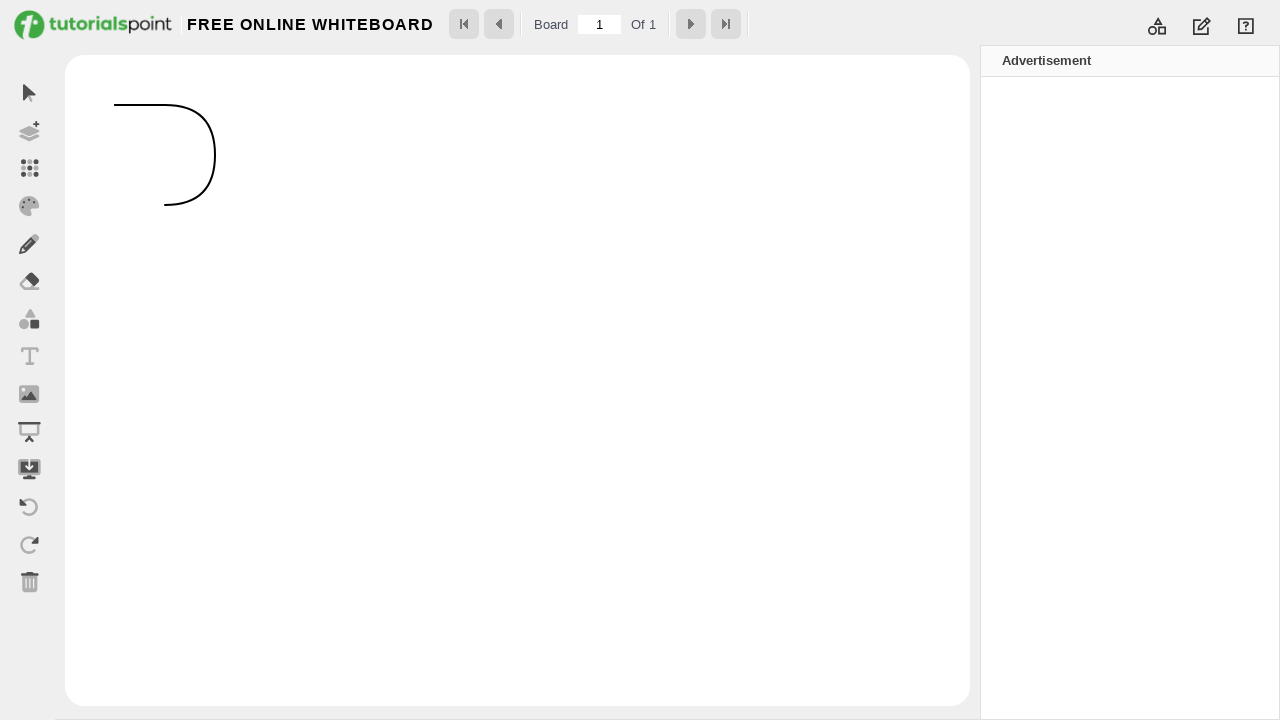

Drew line moving up 90 pixels at (115, 115)
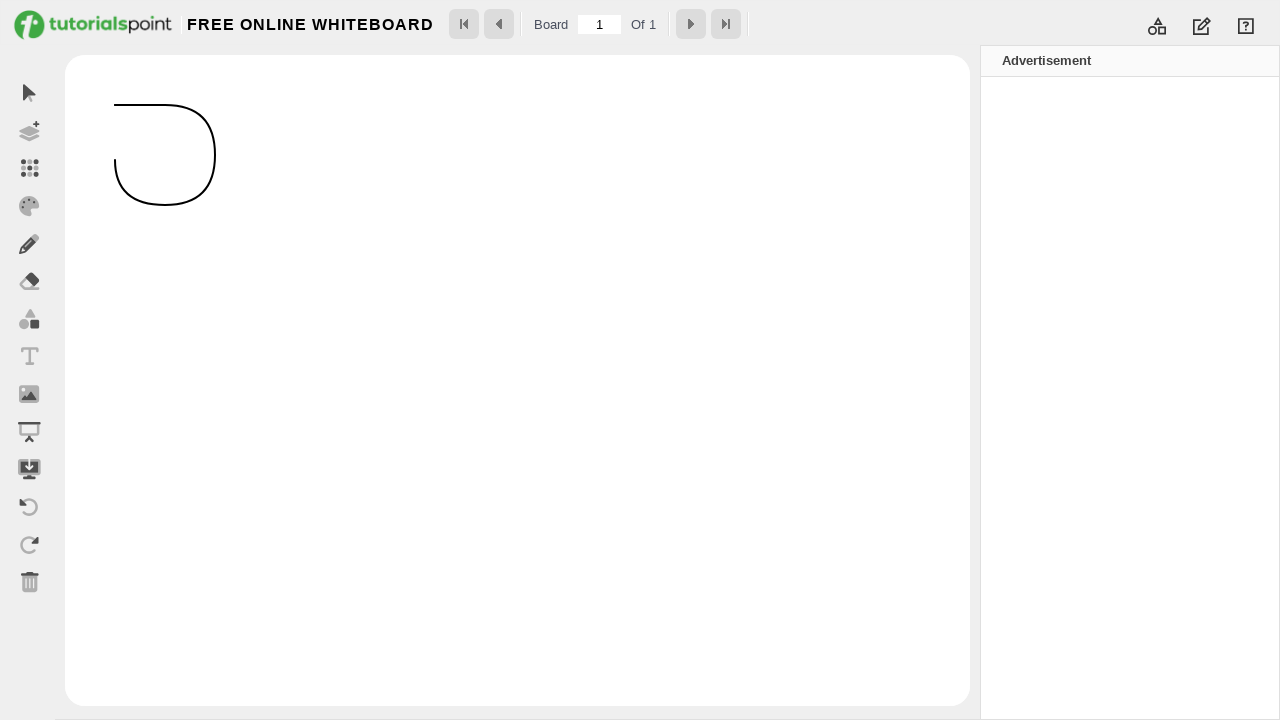

Drew line moving right 200 pixels at (315, 115)
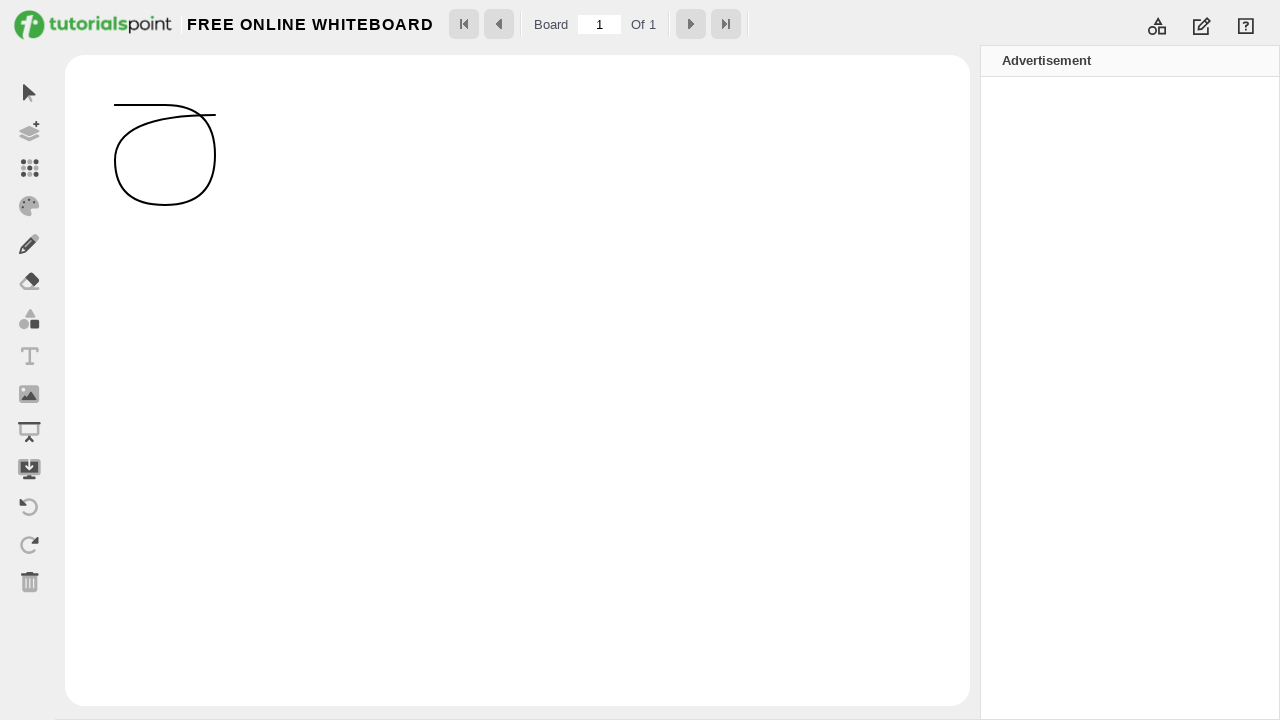

Drew line moving up 90 pixels at (315, 25)
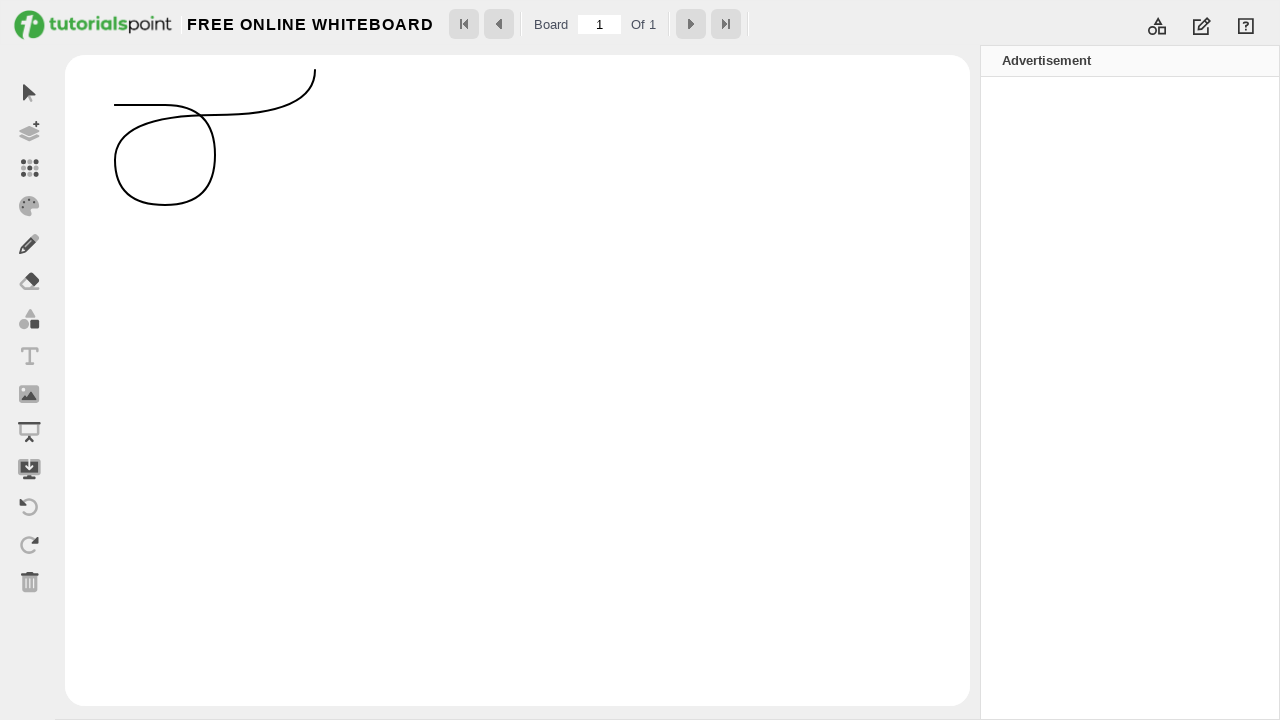

Drew line moving right 50 pixels at (365, 25)
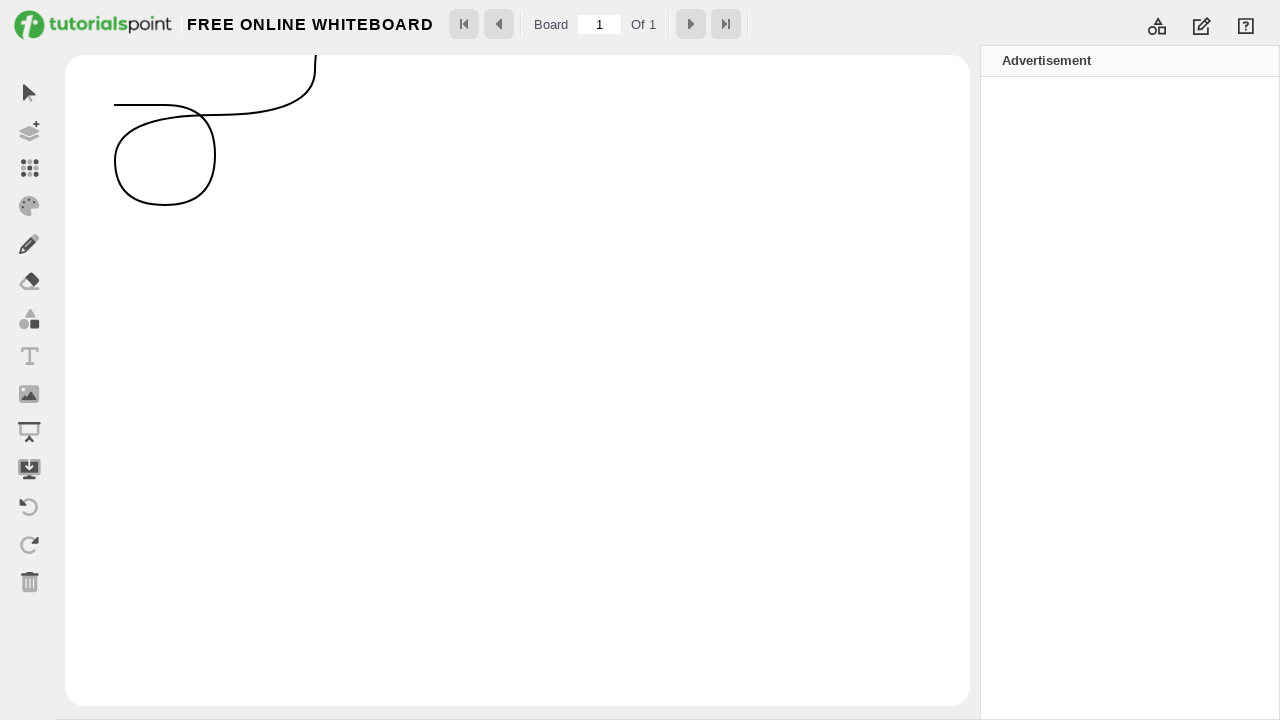

Drew line moving down 50 pixels at (365, 75)
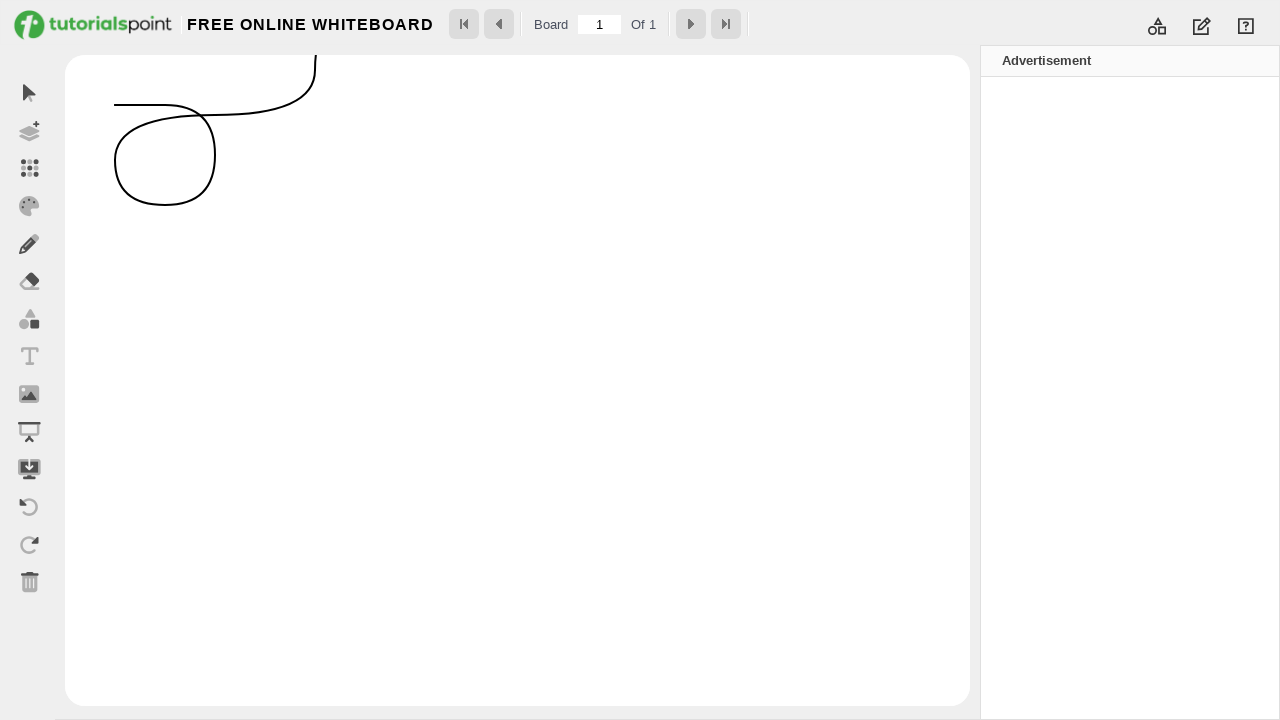

Drew line moving left 90 pixels at (275, 75)
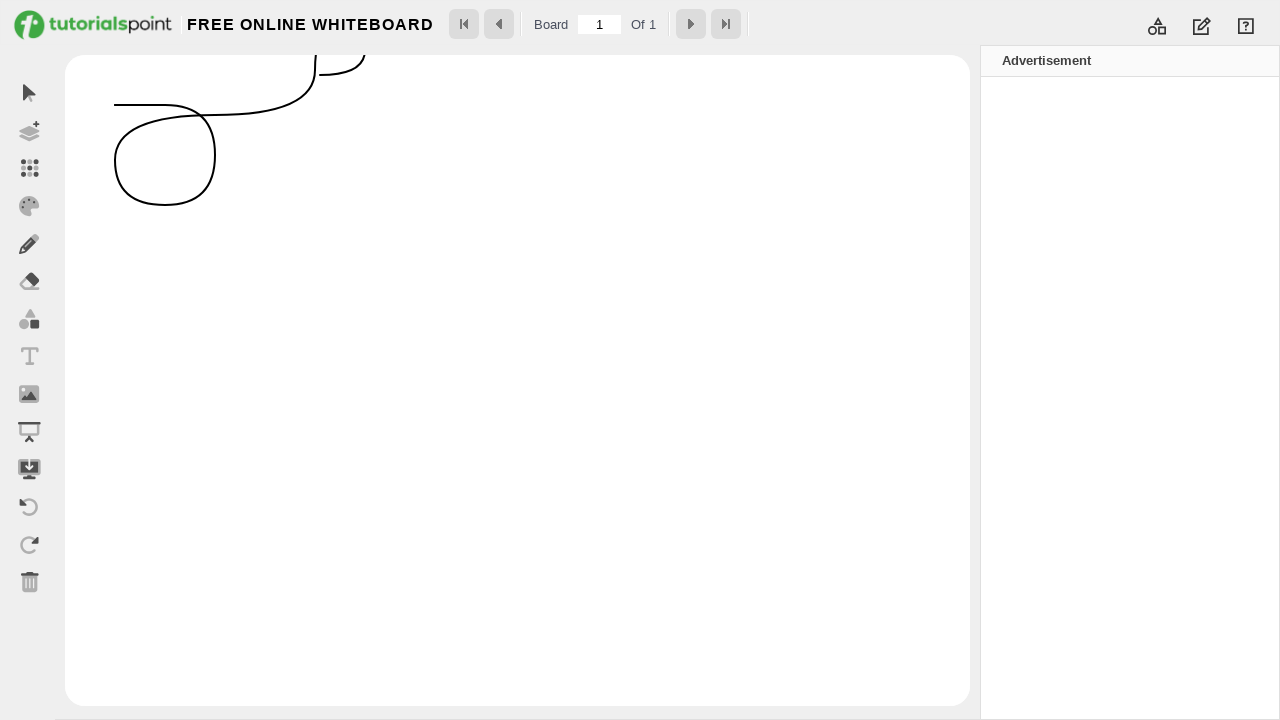

Drew line moving down 200 pixels at (275, 275)
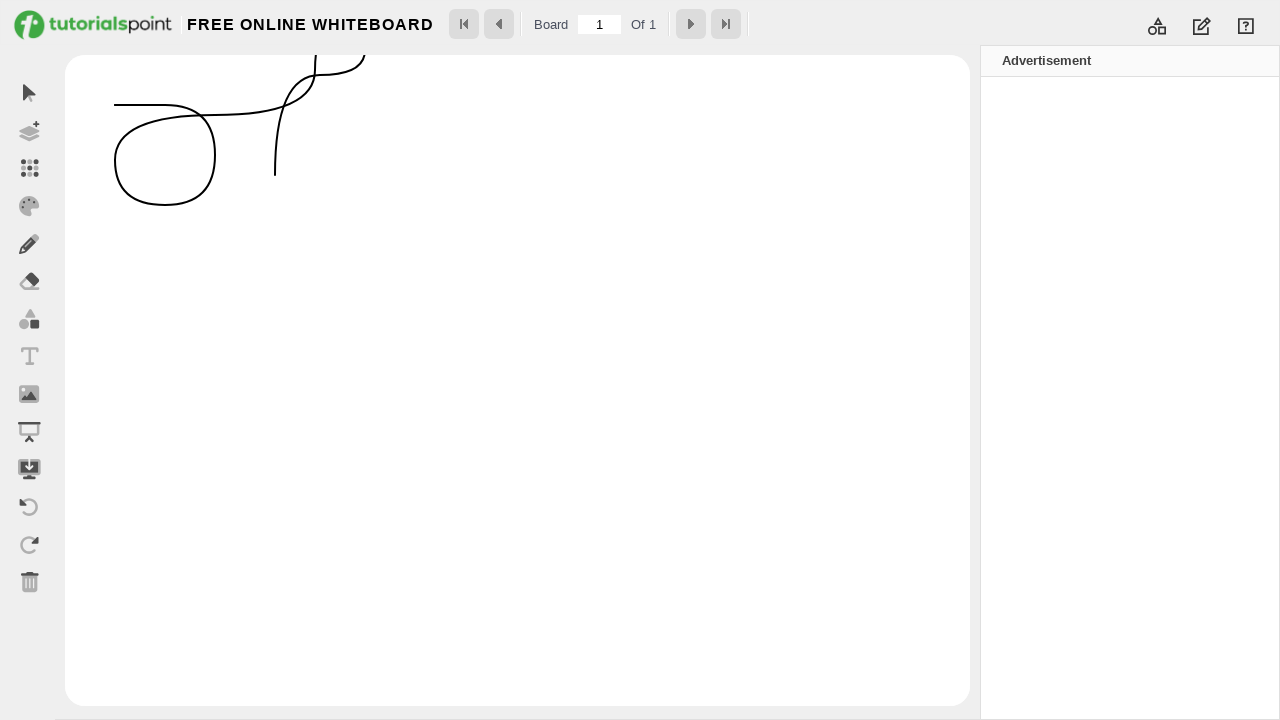

Drew line moving up 50 pixels at (275, 225)
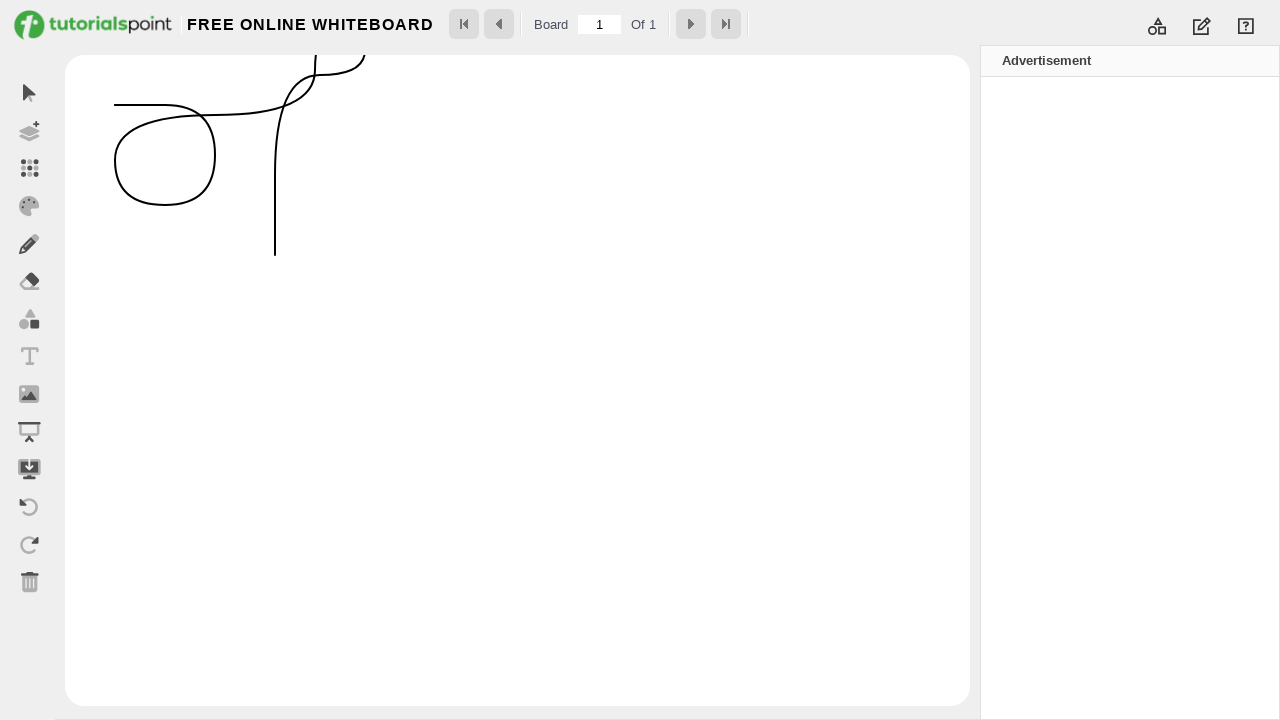

Released mouse button to complete drawing at (275, 225)
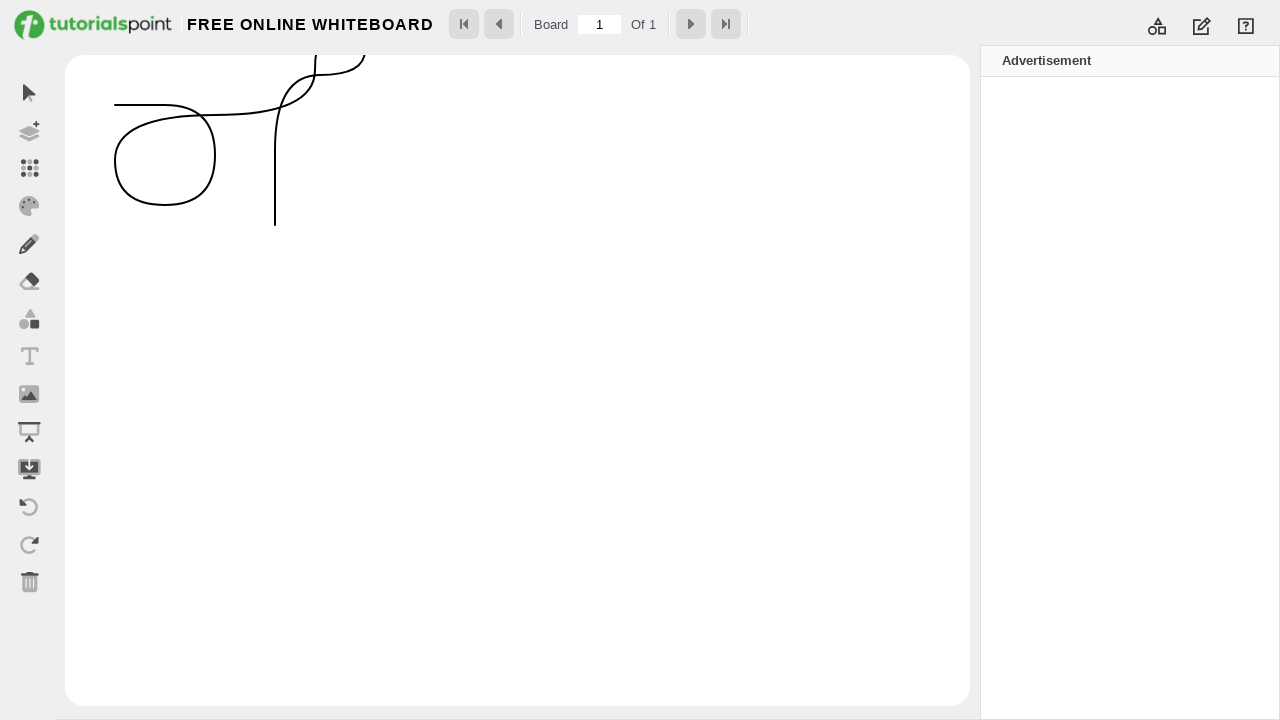

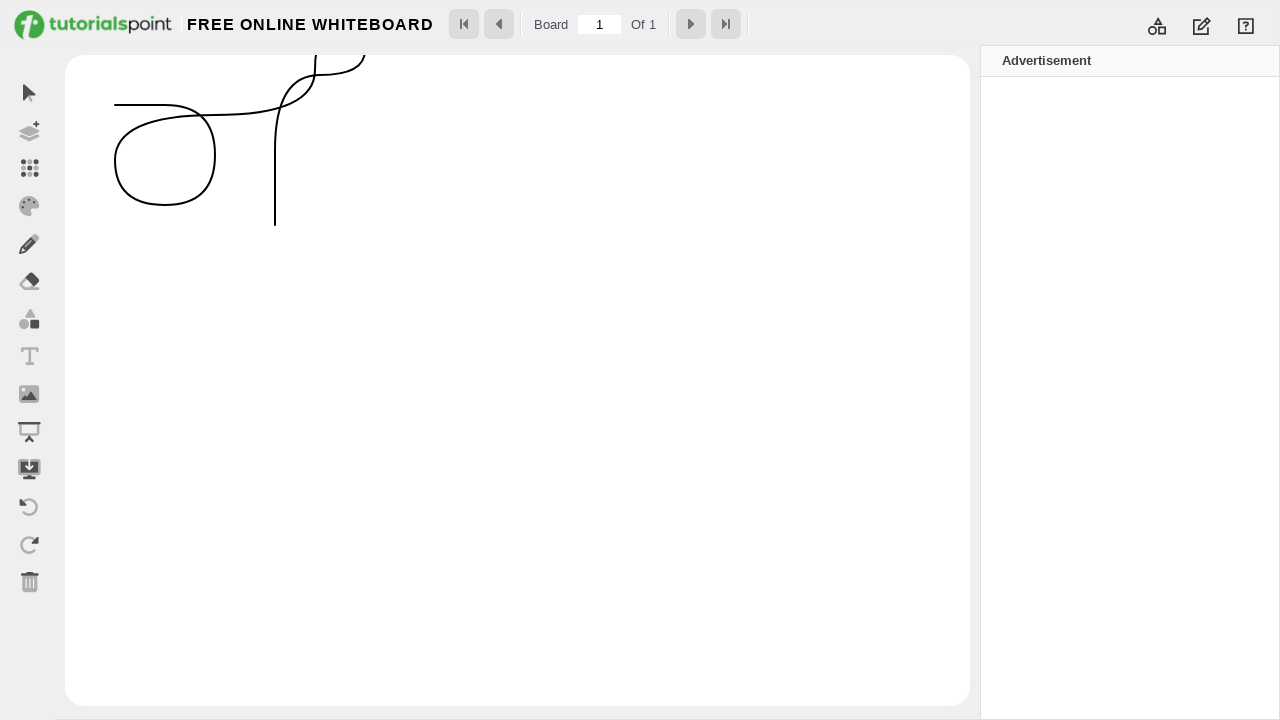